Tests clearing the complete state of all items by checking then unchecking the toggle-all checkbox

Starting URL: https://demo.playwright.dev/todomvc

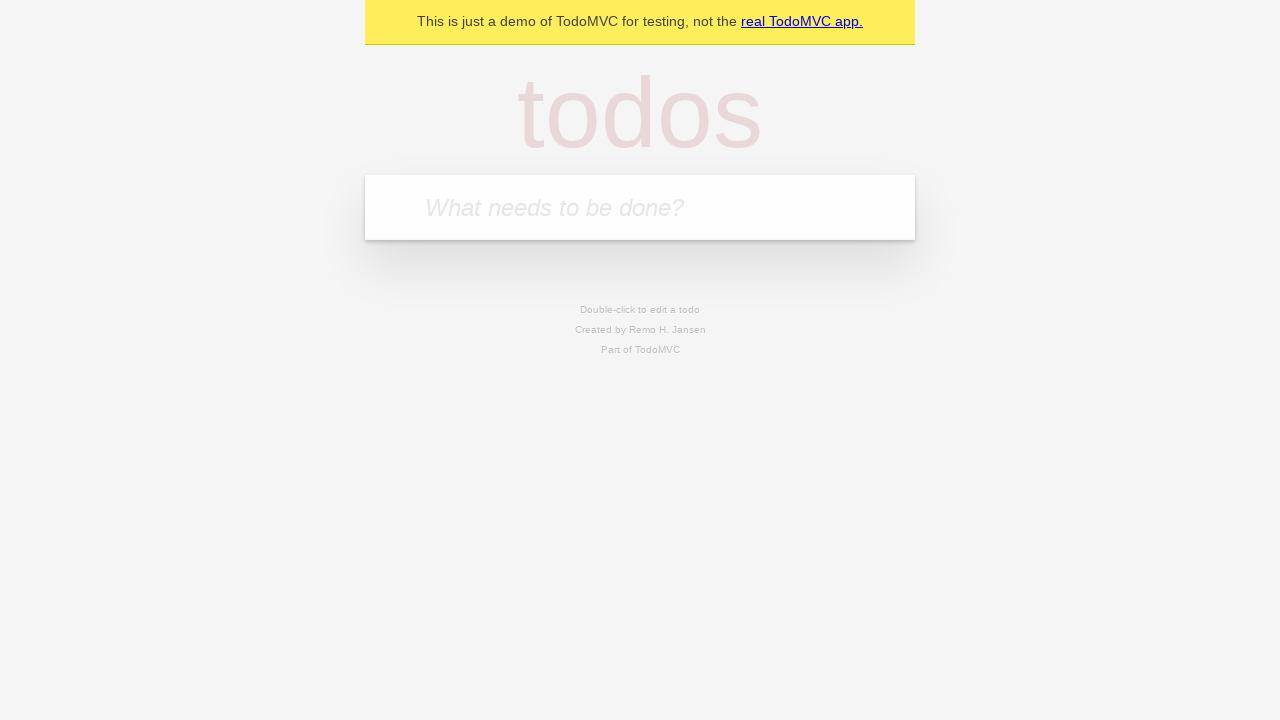

Filled input field with first todo 'buy some cheese' on internal:attr=[placeholder="What needs to be done?"i]
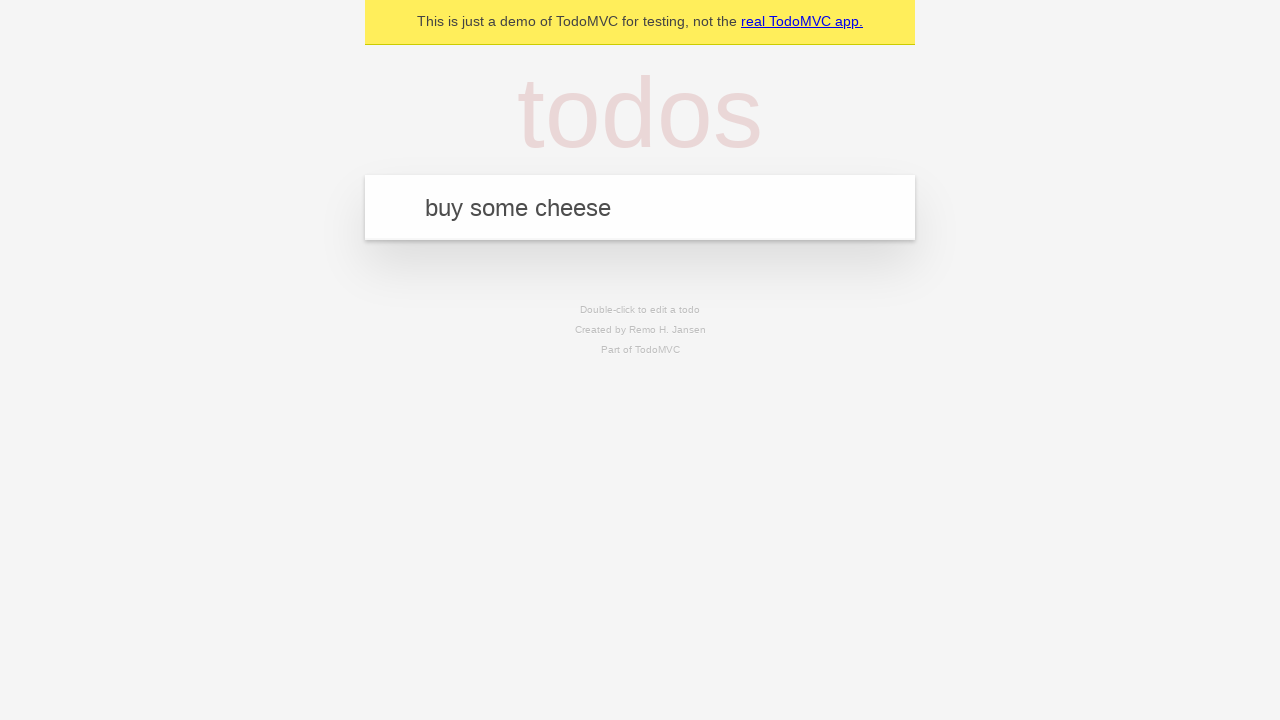

Pressed Enter to add first todo on internal:attr=[placeholder="What needs to be done?"i]
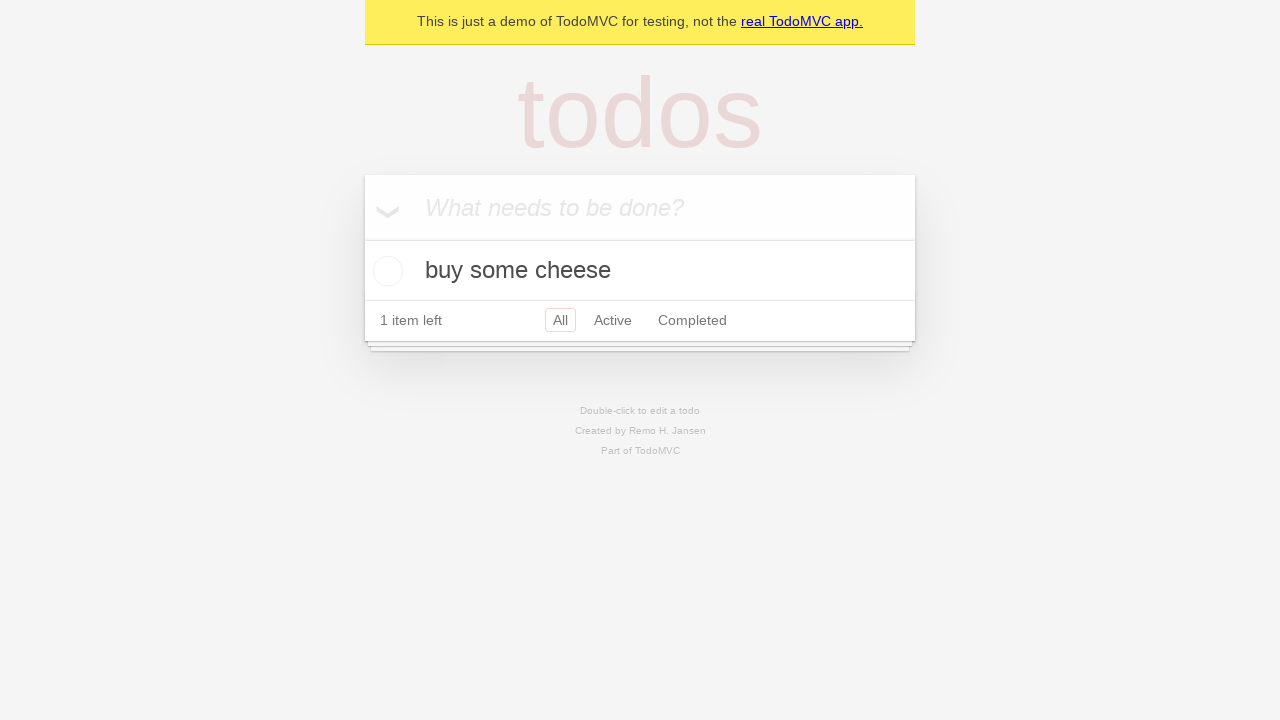

Filled input field with second todo 'feed the cat' on internal:attr=[placeholder="What needs to be done?"i]
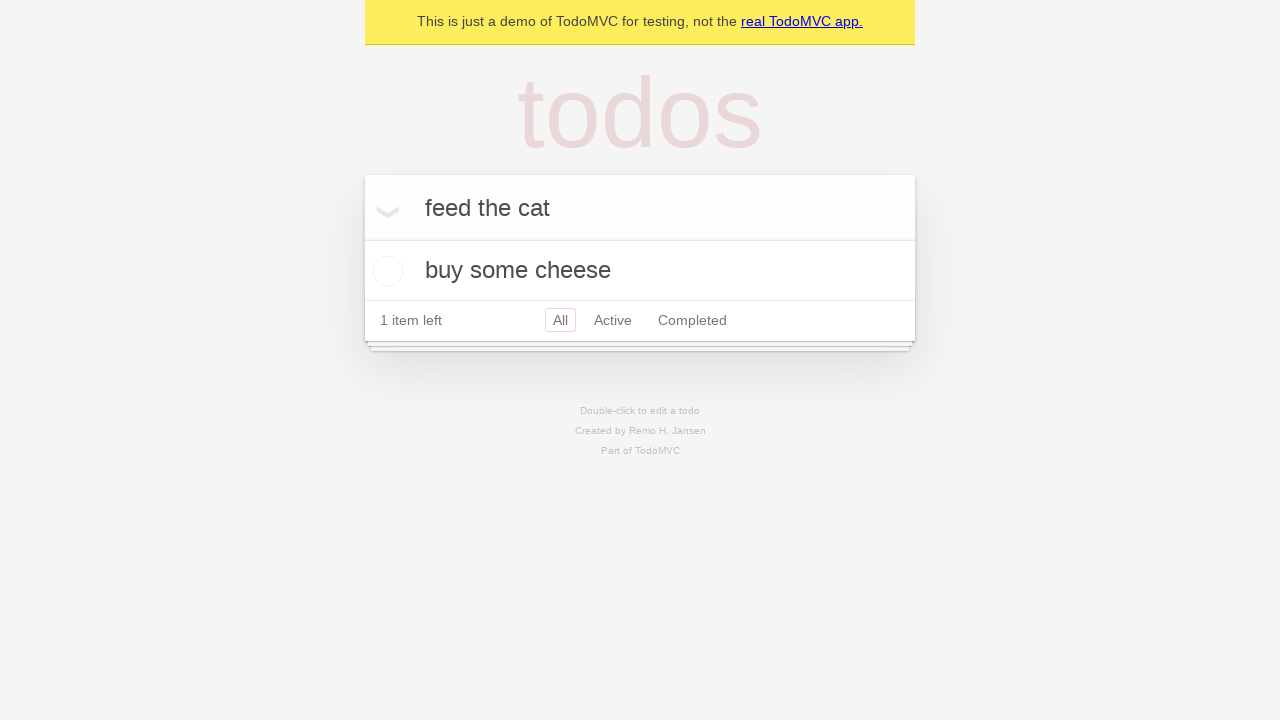

Pressed Enter to add second todo on internal:attr=[placeholder="What needs to be done?"i]
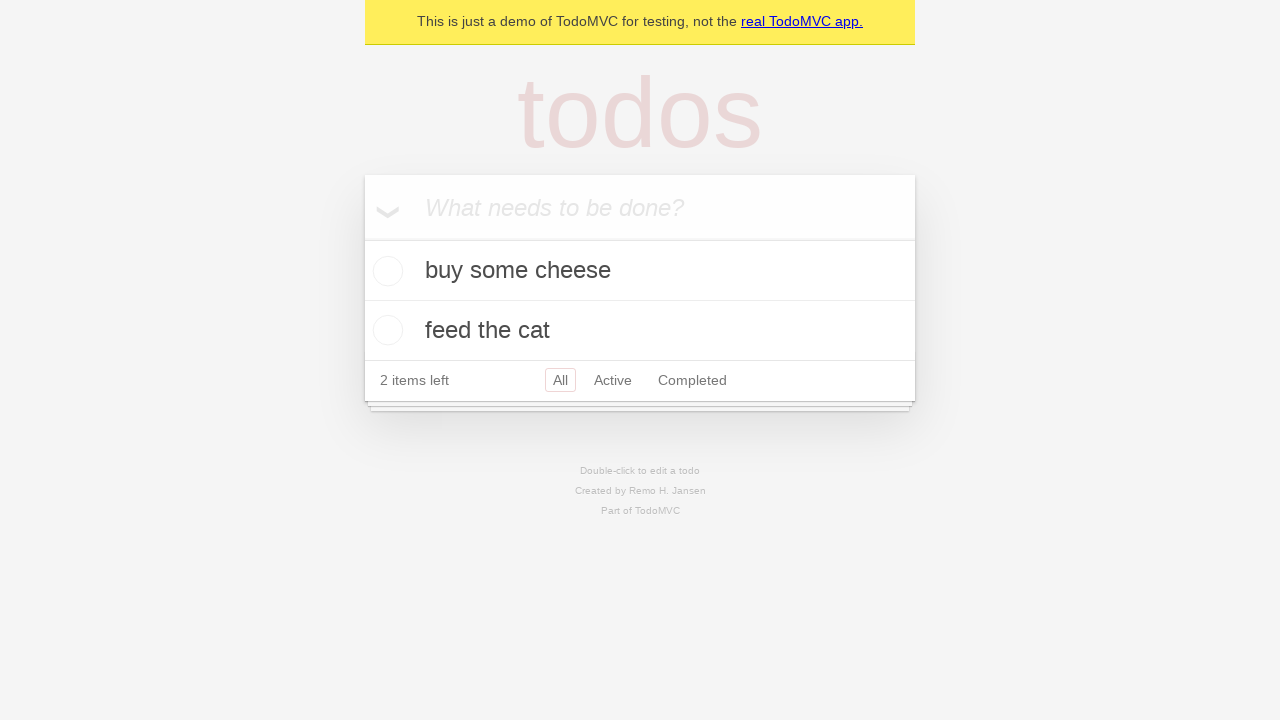

Filled input field with third todo 'book a doctors appointment' on internal:attr=[placeholder="What needs to be done?"i]
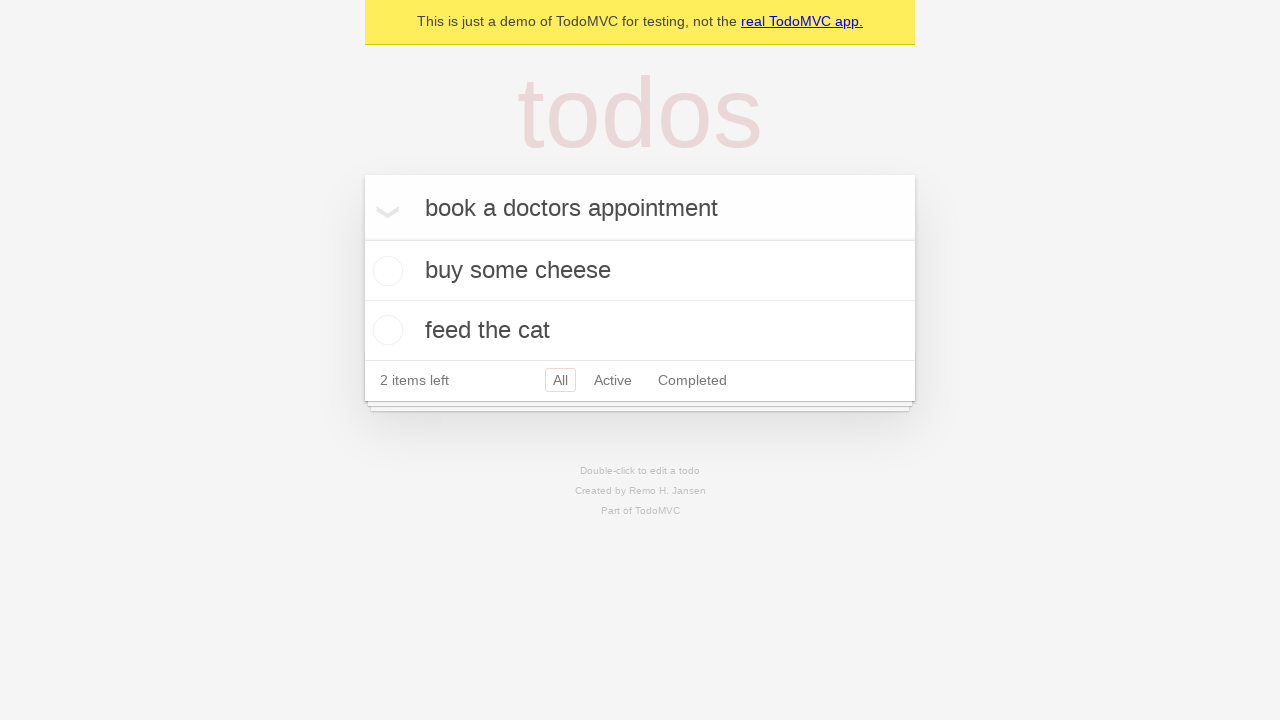

Pressed Enter to add third todo on internal:attr=[placeholder="What needs to be done?"i]
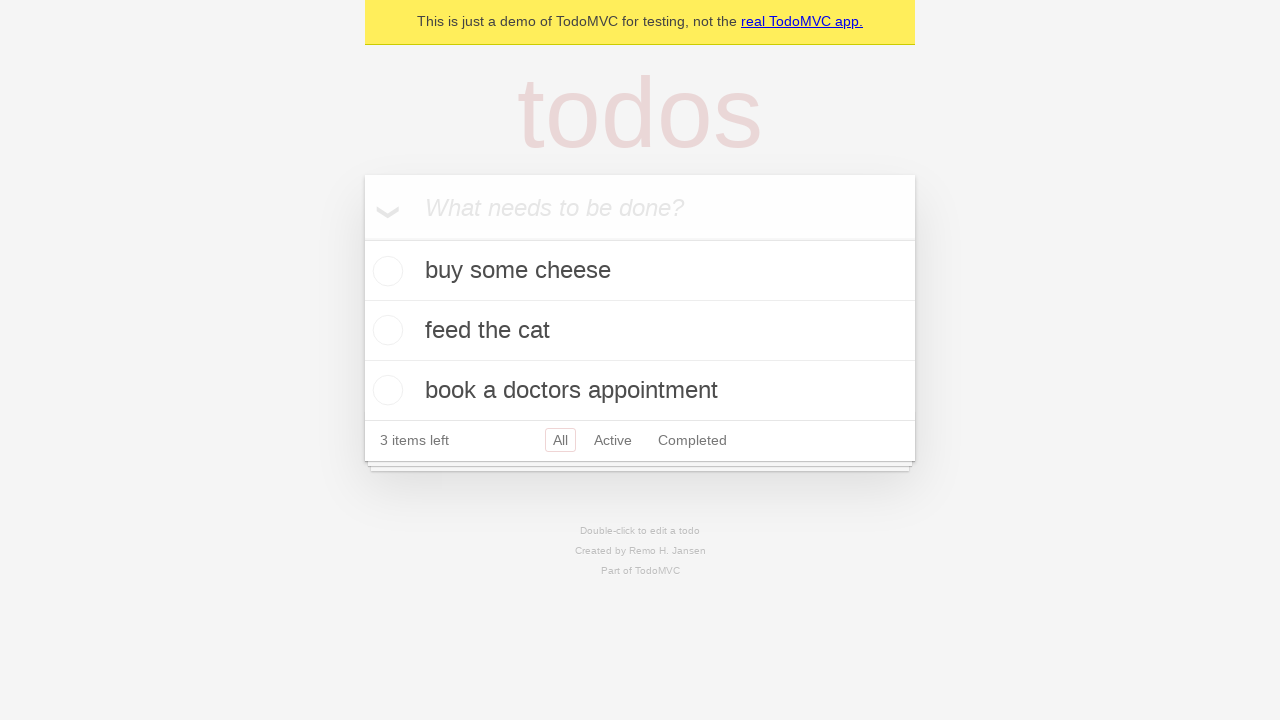

Clicked toggle-all checkbox to mark all todos as complete at (362, 238) on internal:label="Mark all as complete"i
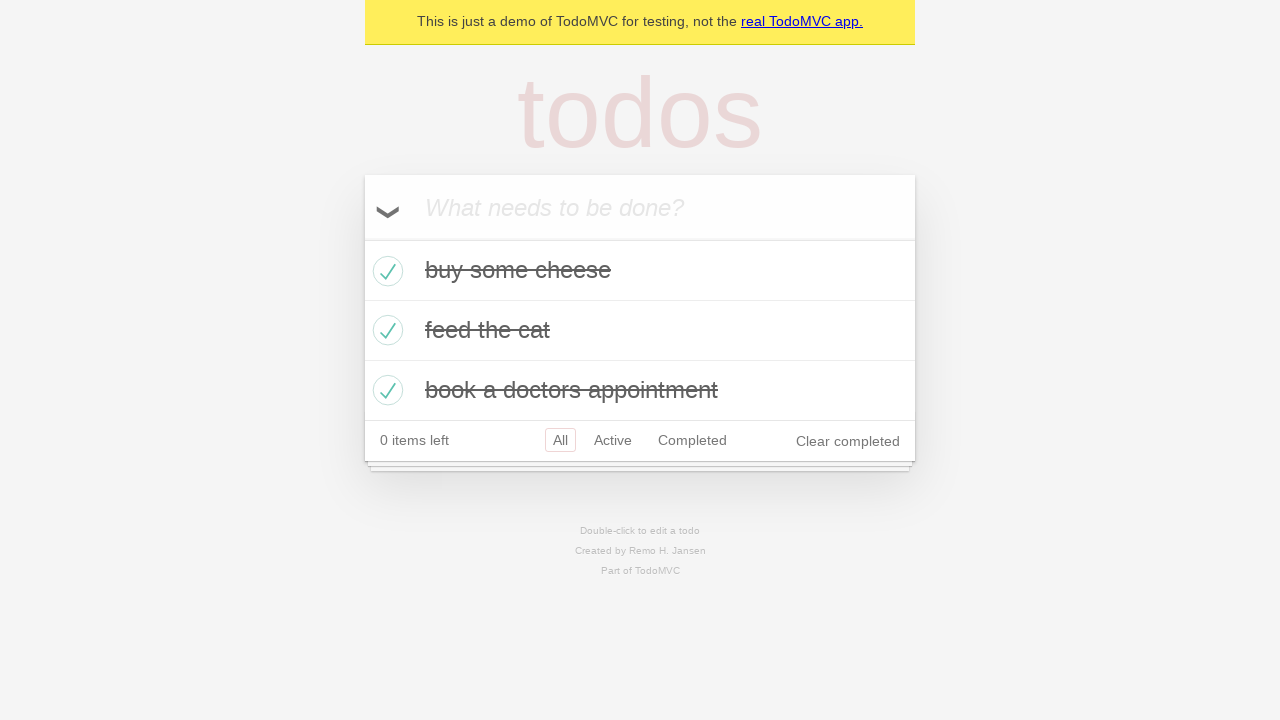

Clicked toggle-all checkbox to uncheck all todos and clear complete state at (362, 238) on internal:label="Mark all as complete"i
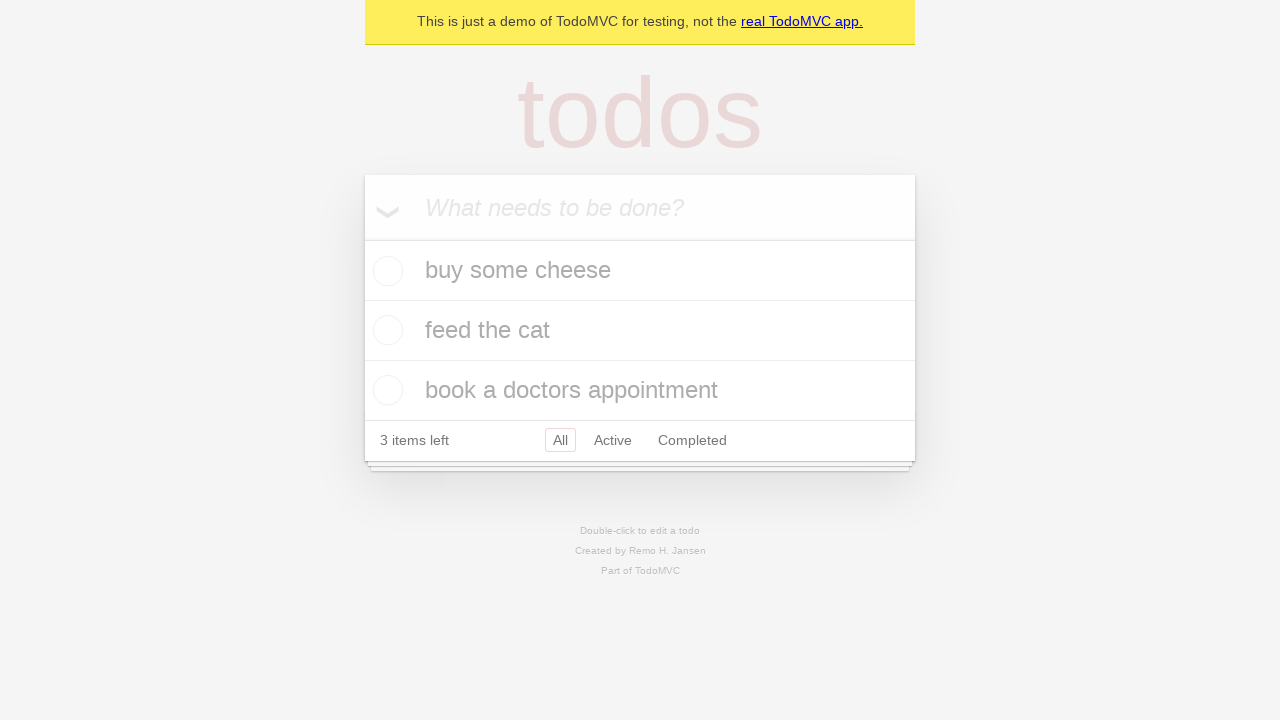

Waited for todo items to be visible on the page
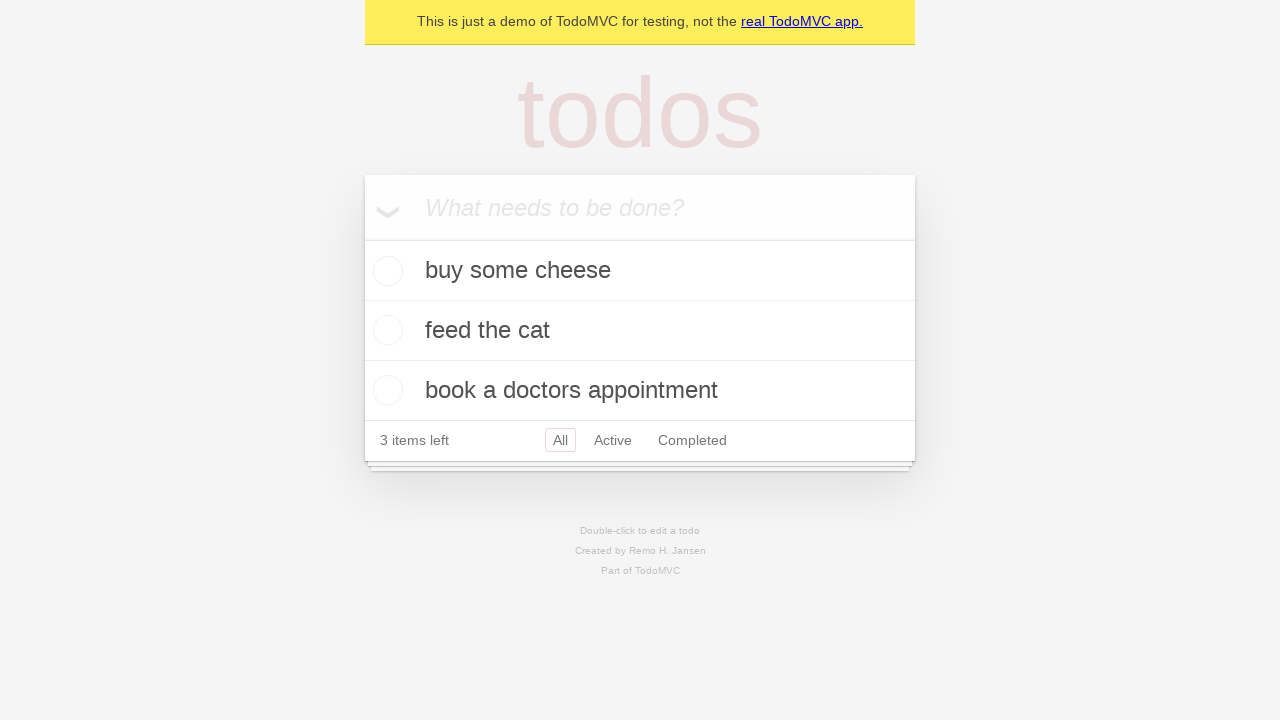

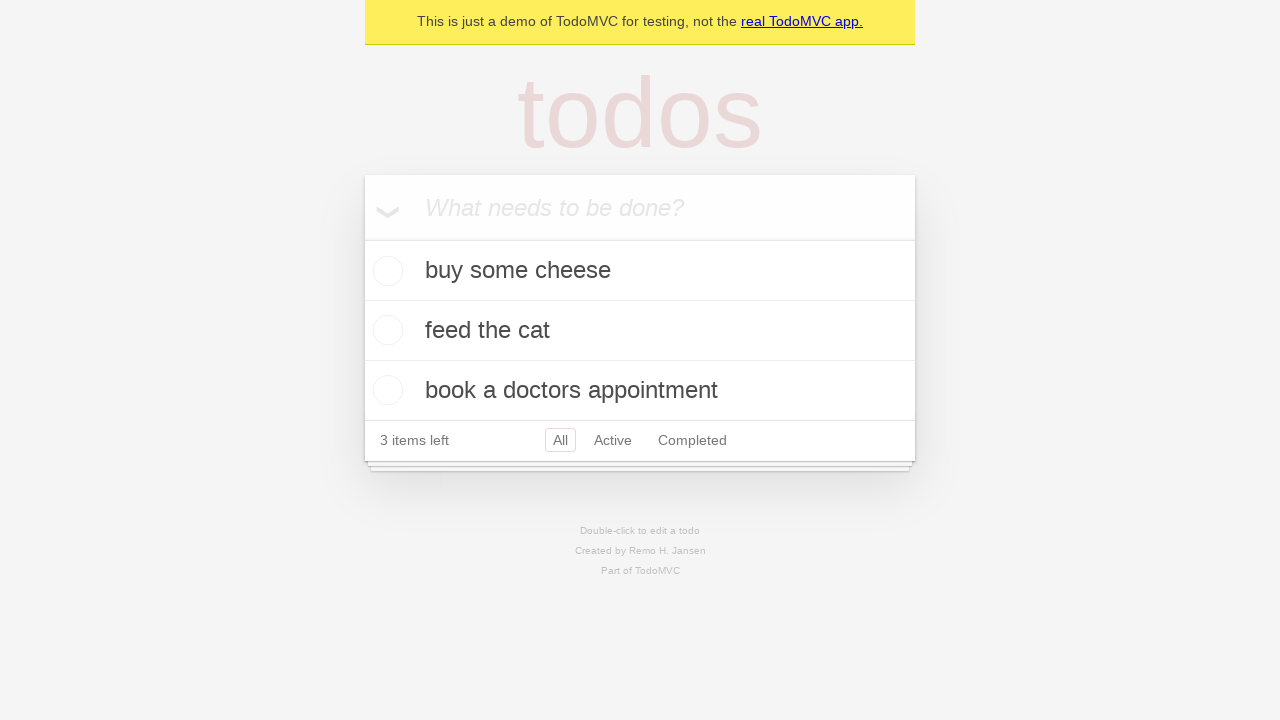